Tests the prompt alert functionality by clicking a button that triggers a prompt dialog and accepting it with a text input

Starting URL: https://demoqa.com/alerts

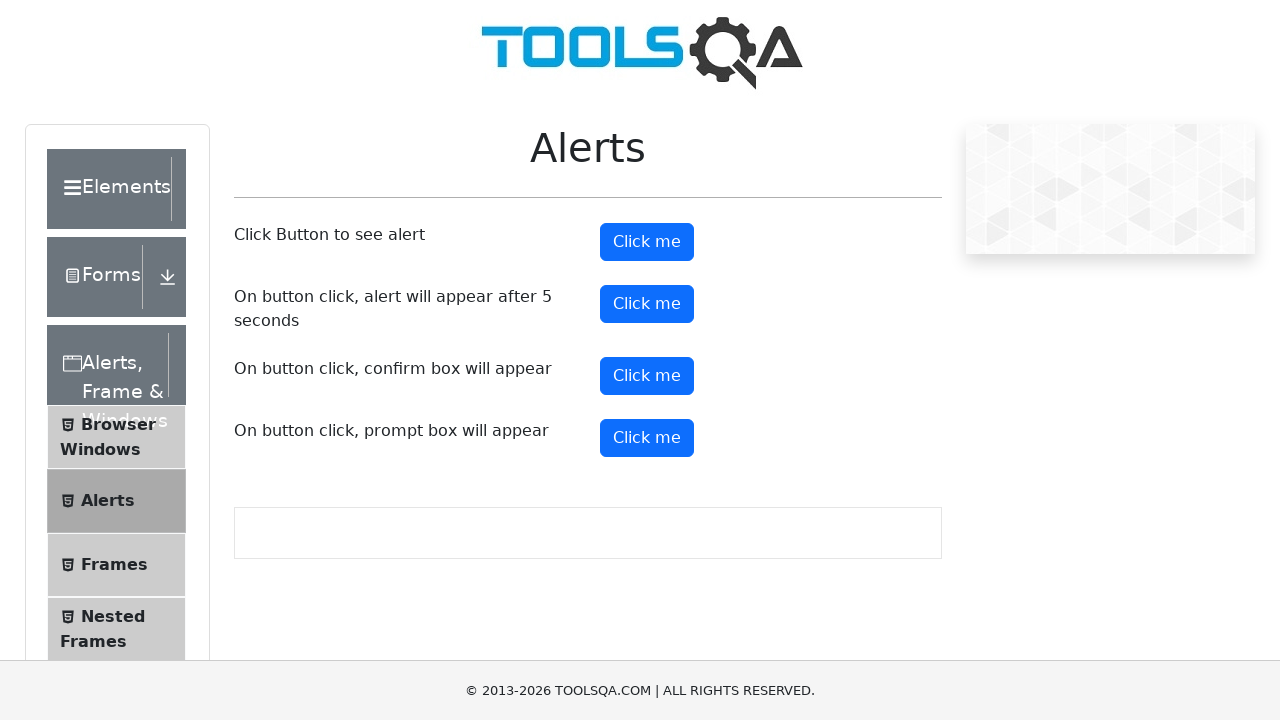

Set up dialog handler to accept prompt with text input 'amal'
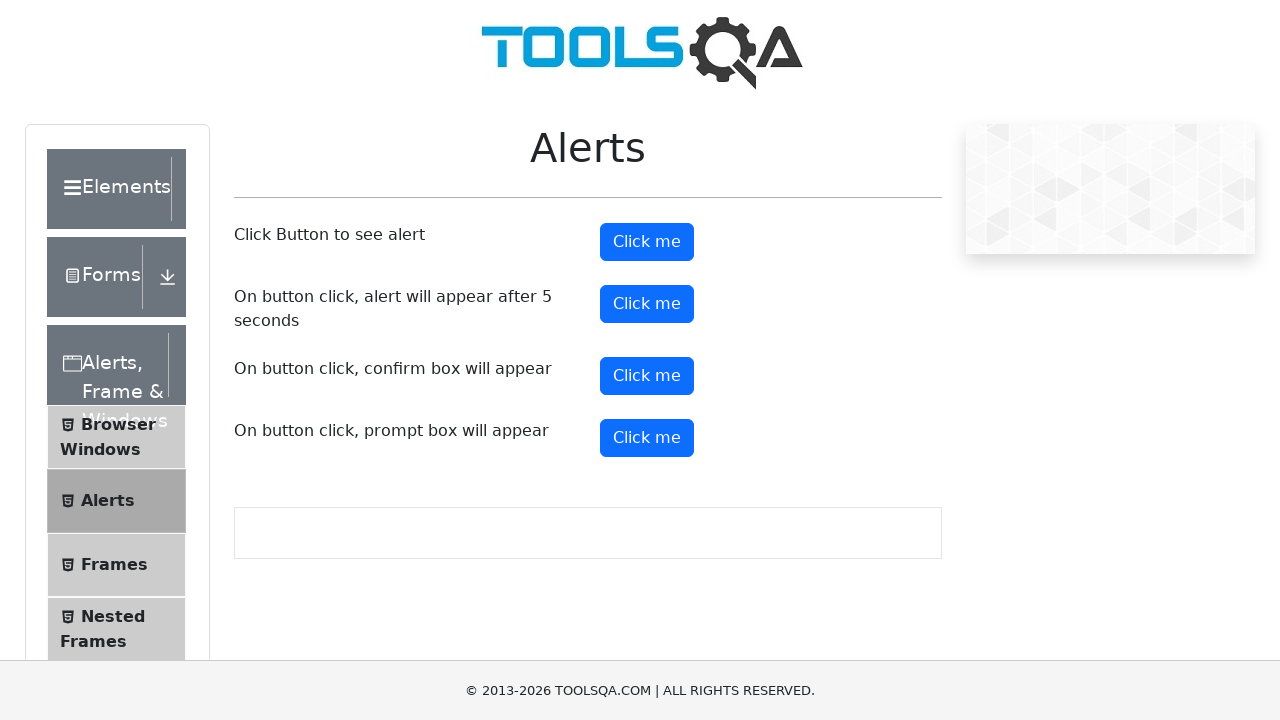

Clicked prompt button to trigger alert dialog at (647, 438) on #promtButton
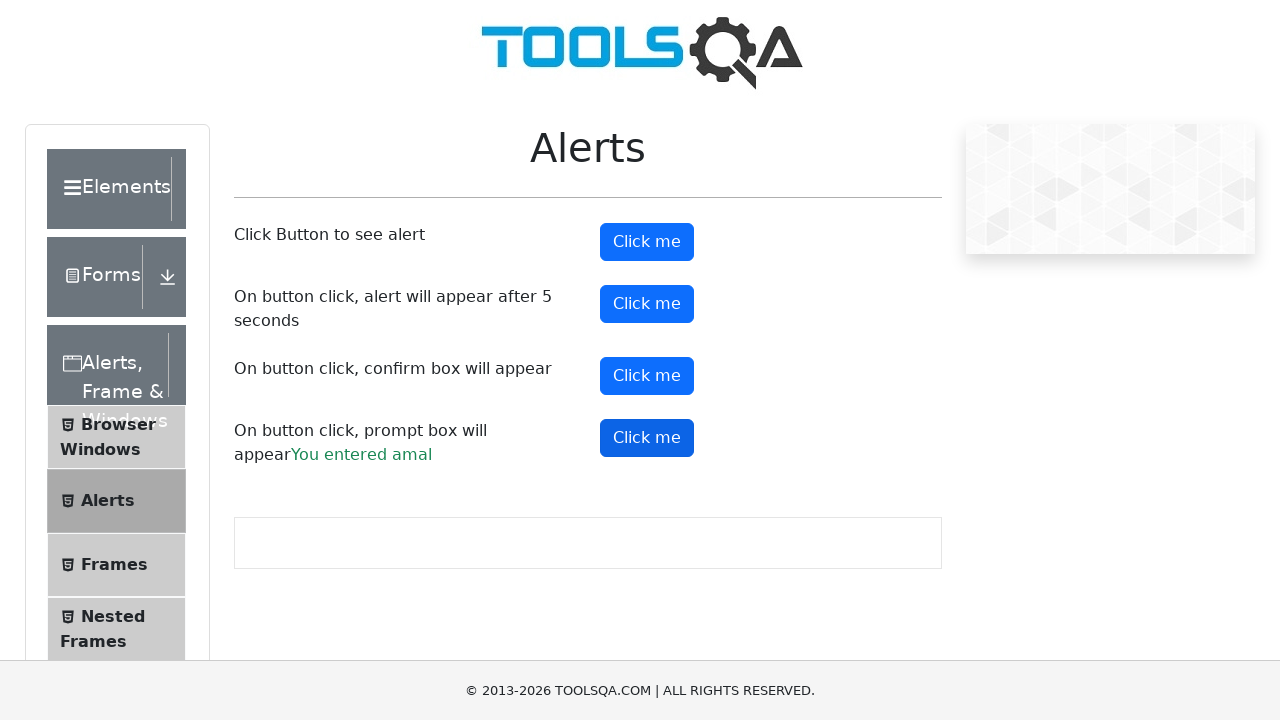

Waited 500ms for dialog interaction to complete
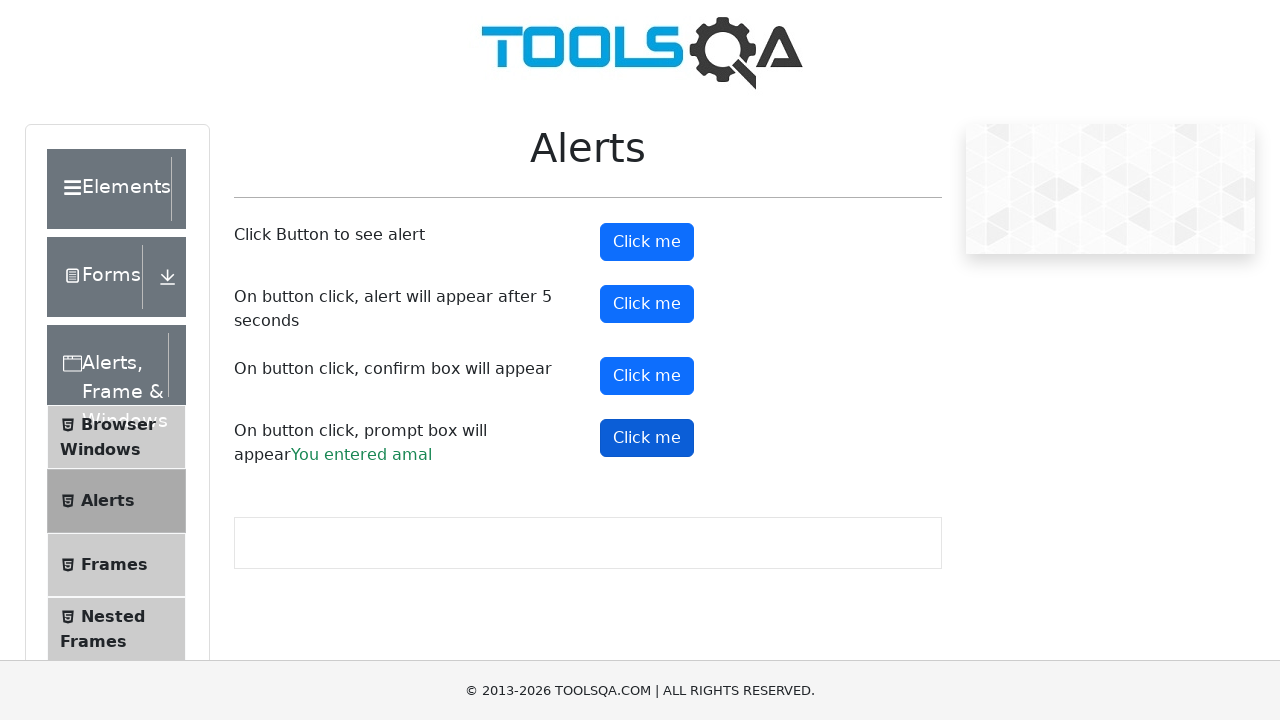

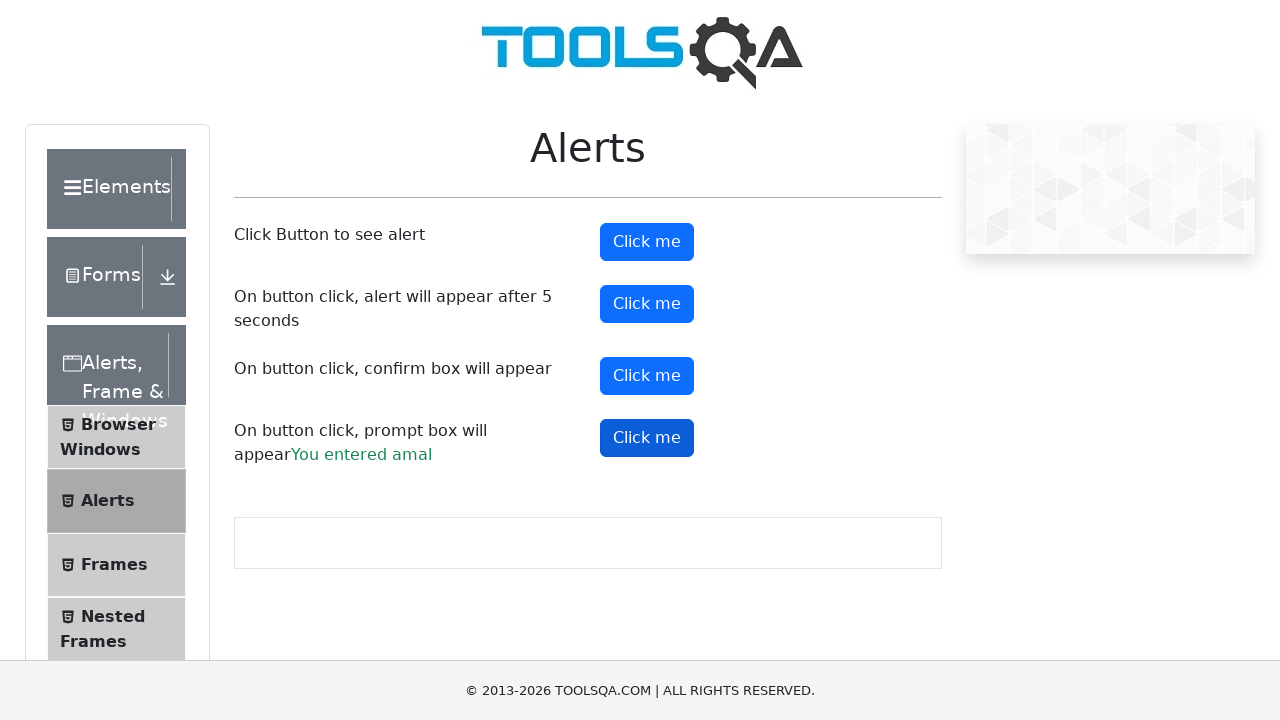